Tests clicking on various API call links on the Links page and verifies the response message for the last clicked link

Starting URL: https://demoqa.com/

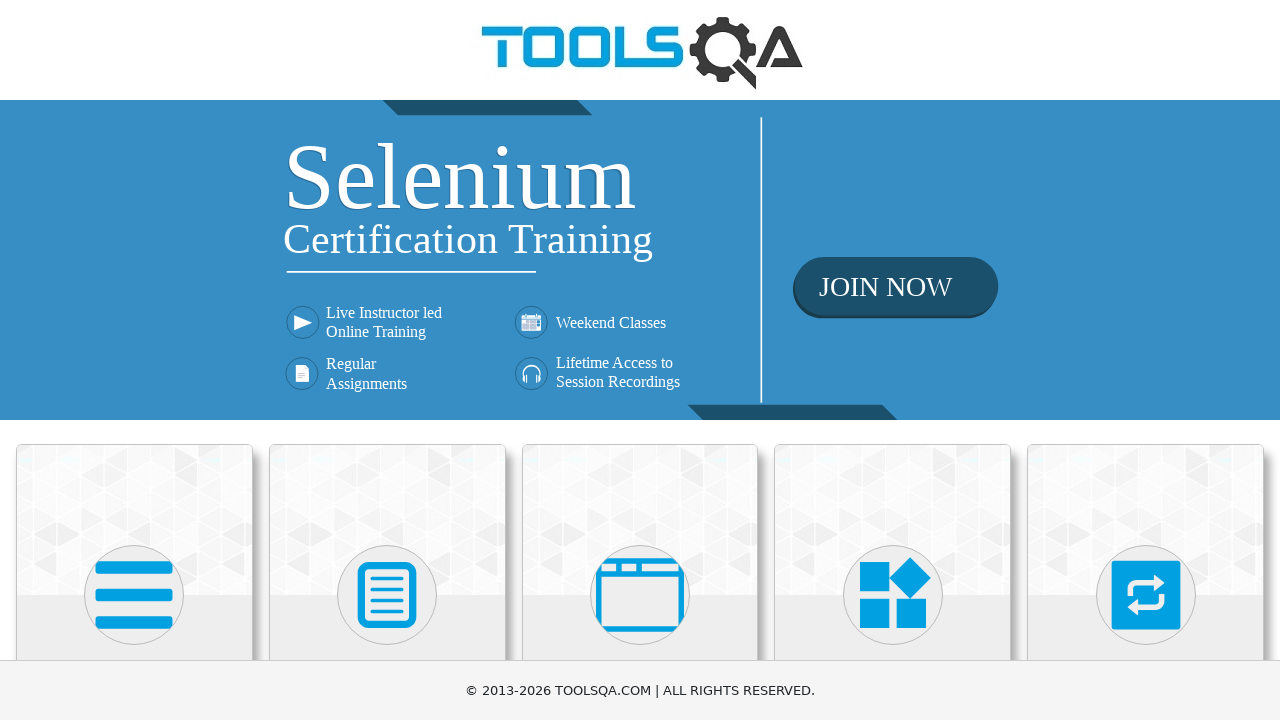

Clicked on Elements section at (134, 360) on text="Elements"
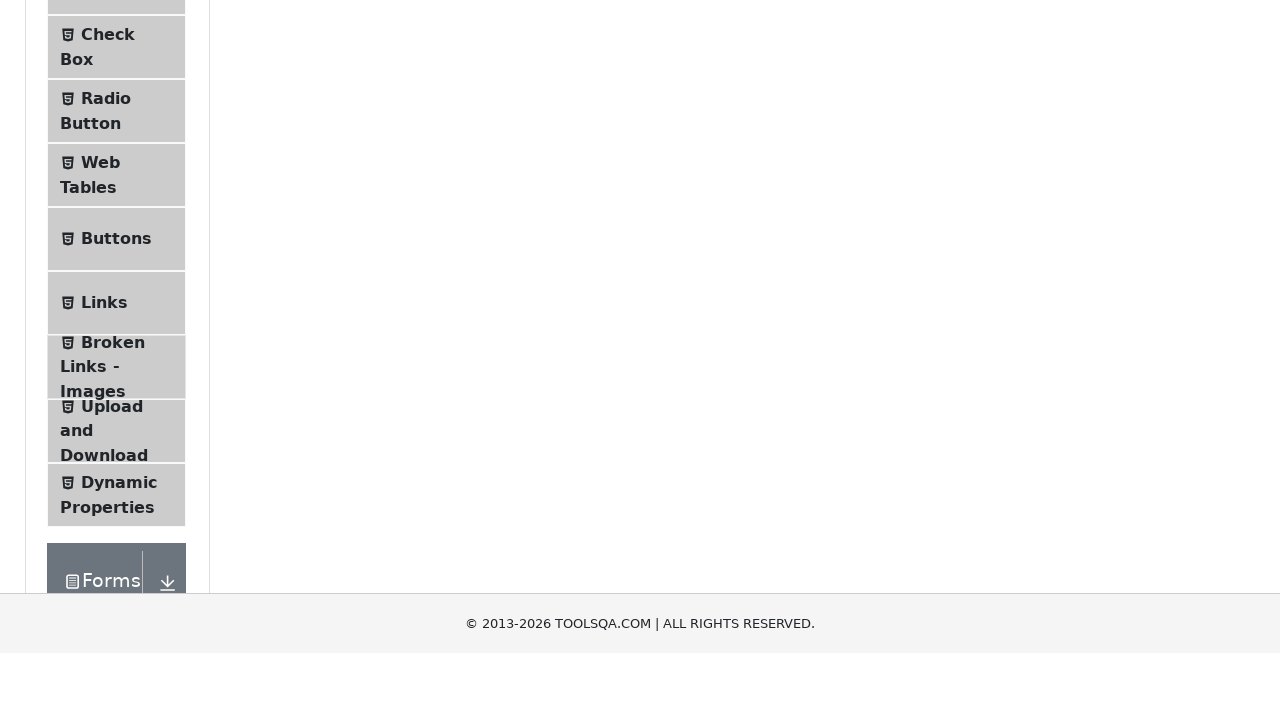

Clicked on Links subsection at (104, 581) on text="Links"
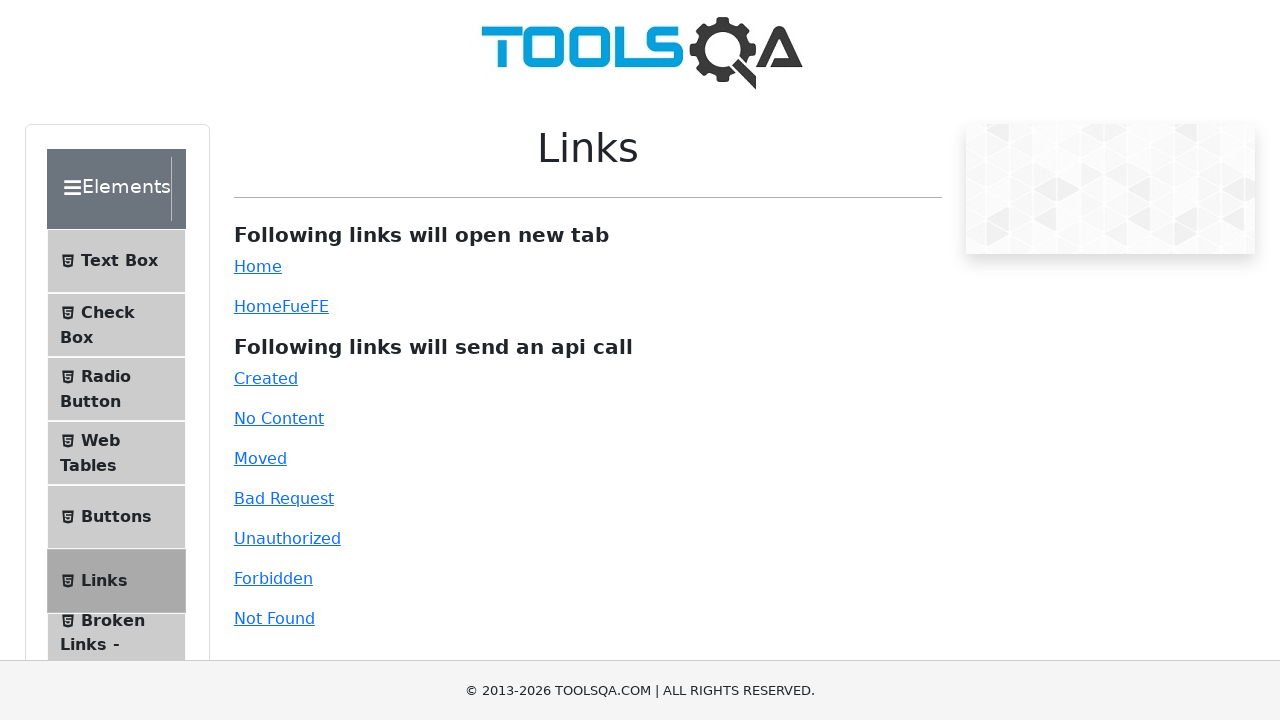

Clicked on 'created' API call link at (266, 378) on a#created
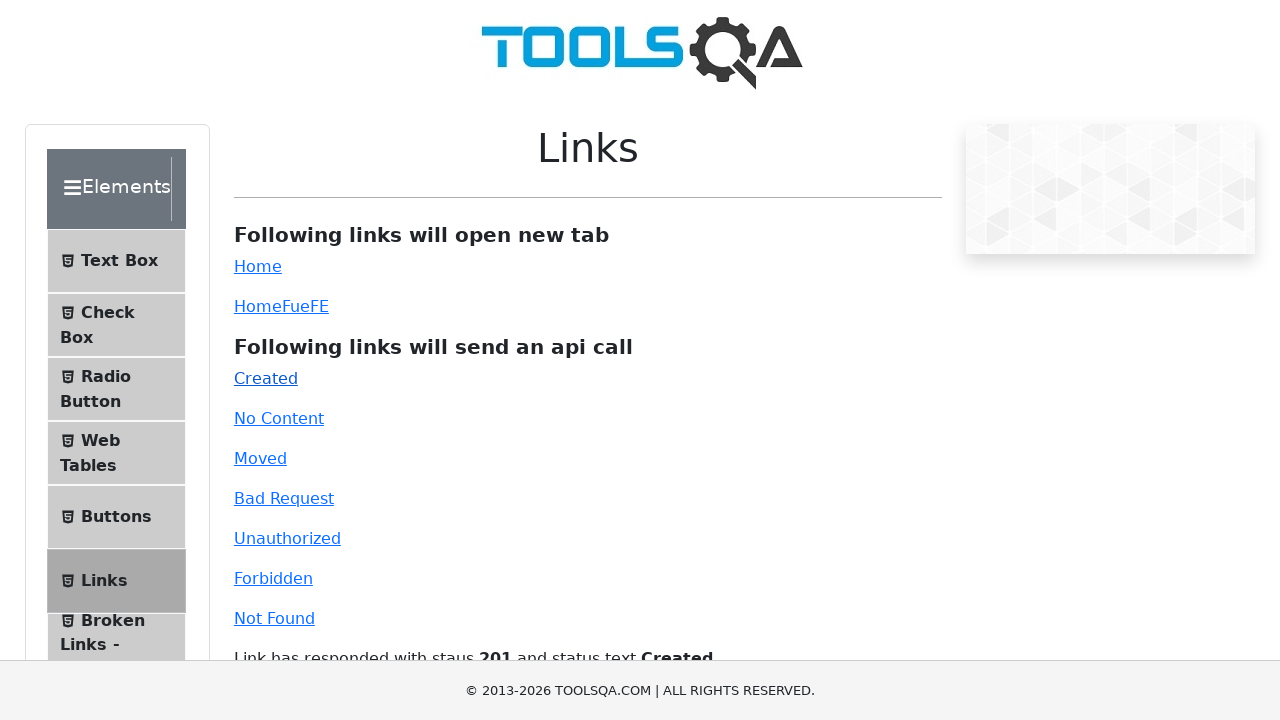

Clicked on 'no-content' API call link at (279, 418) on a#no-content
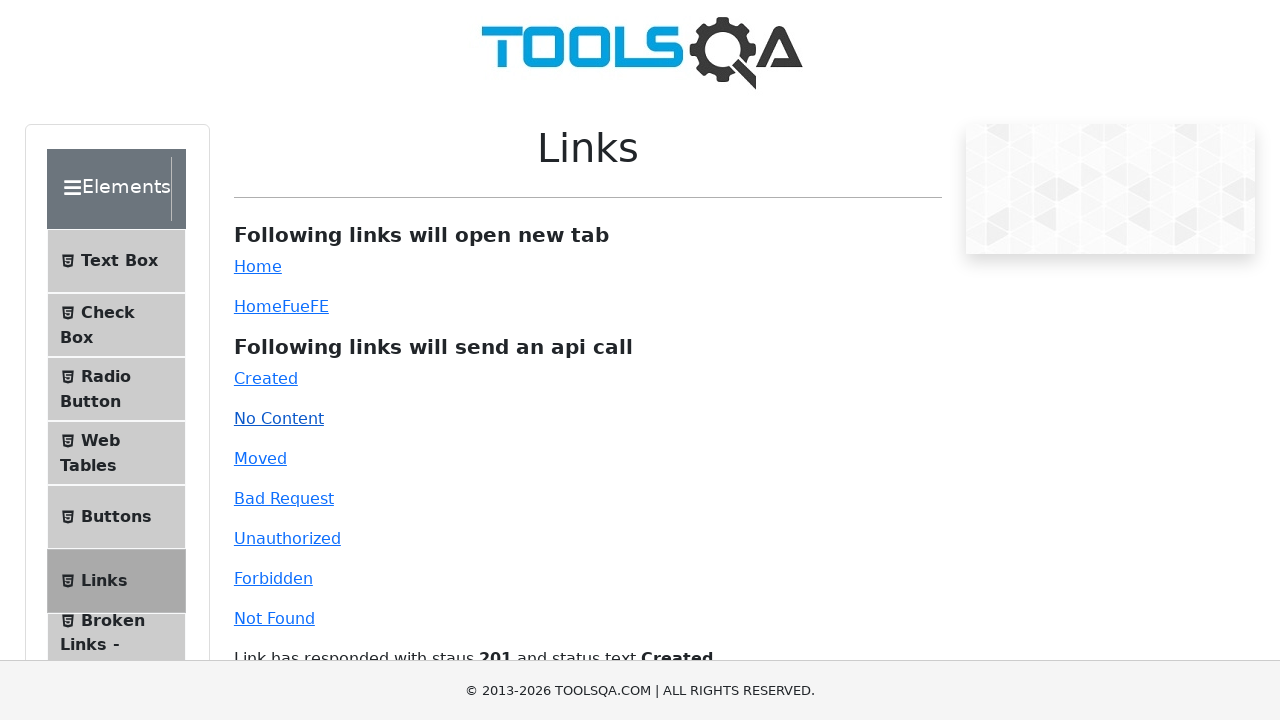

Clicked on 'moved' API call link at (260, 458) on a#moved
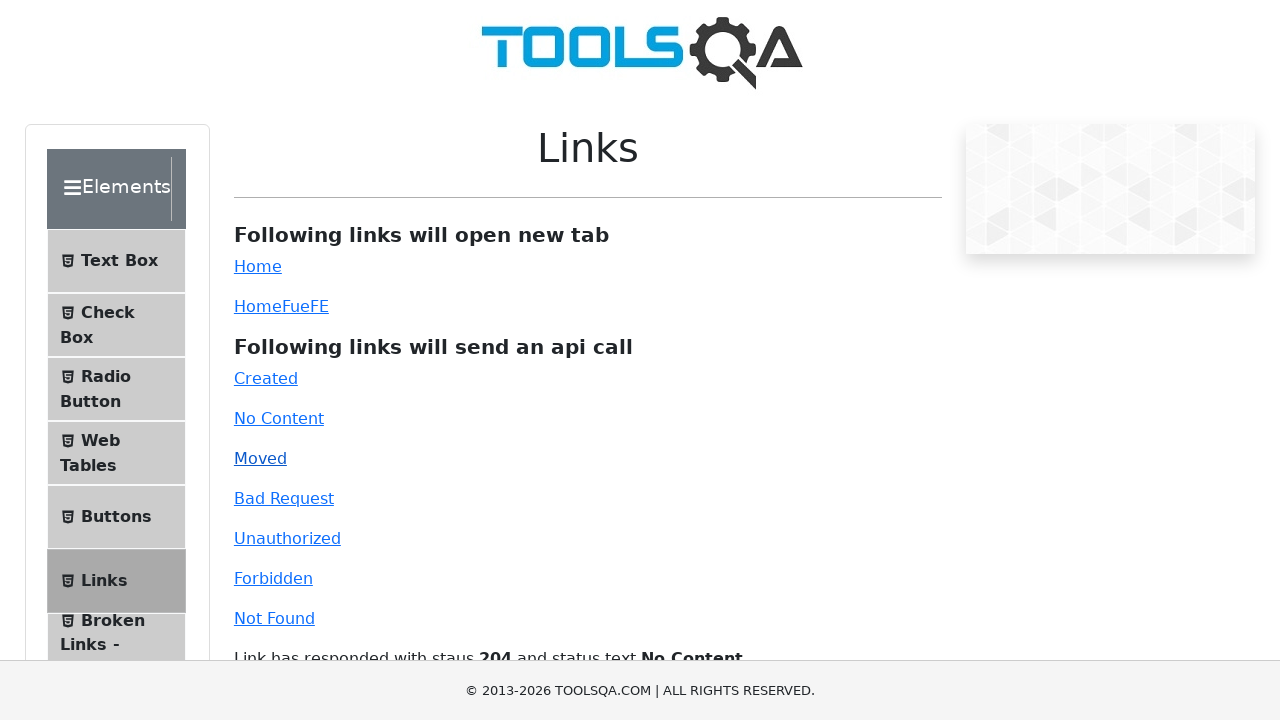

Clicked on 'bad-request' API call link at (284, 498) on a#bad-request
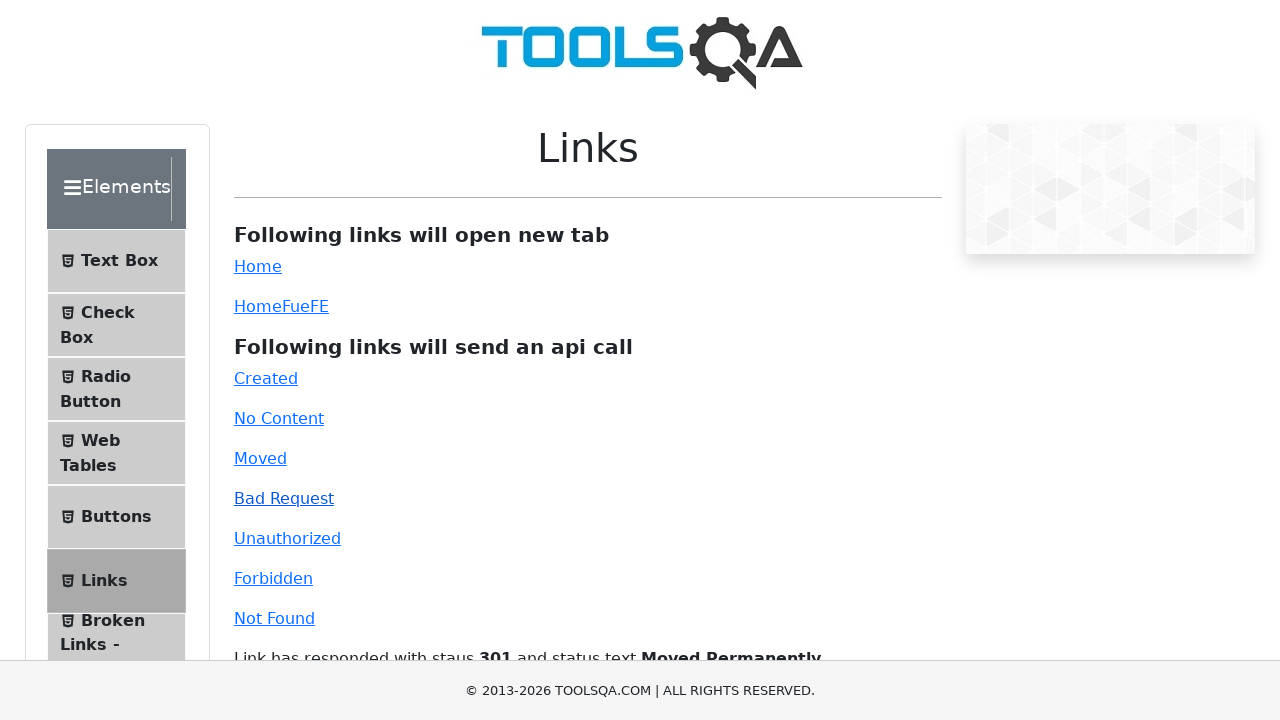

Clicked on 'unauthorized' API call link at (287, 538) on a#unauthorized
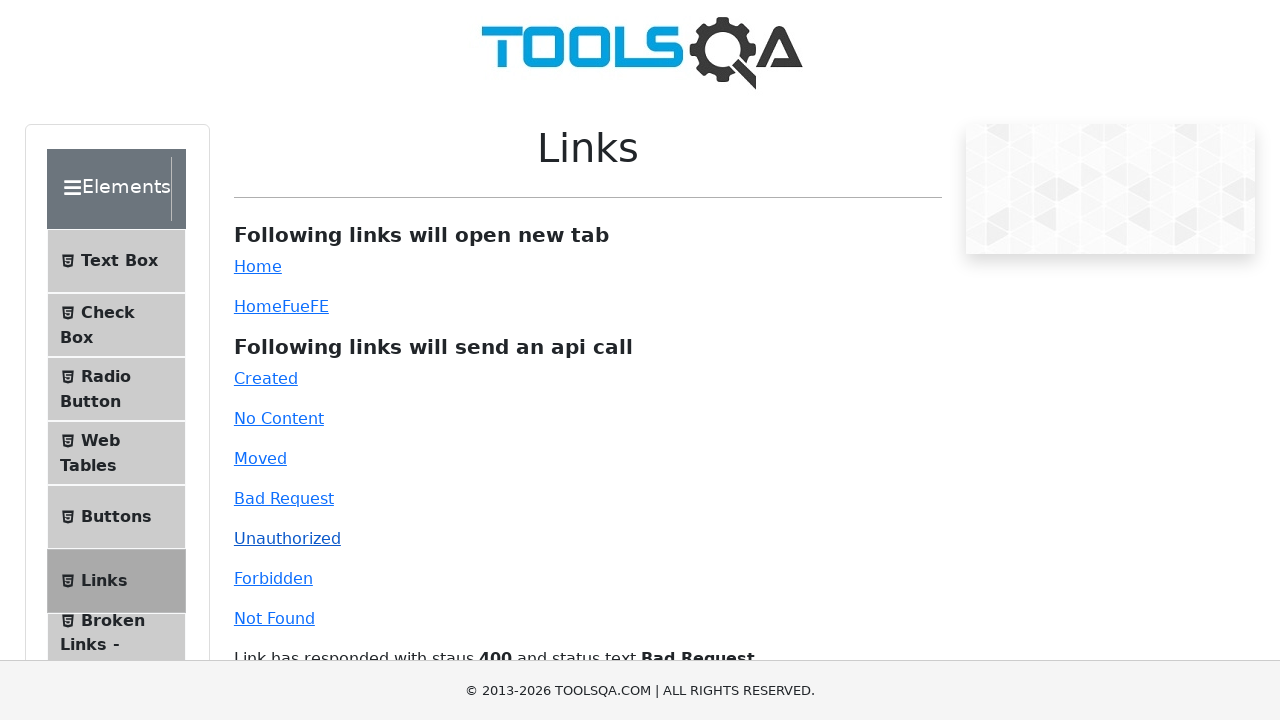

Clicked on 'forbidden' API call link at (273, 578) on a#forbidden
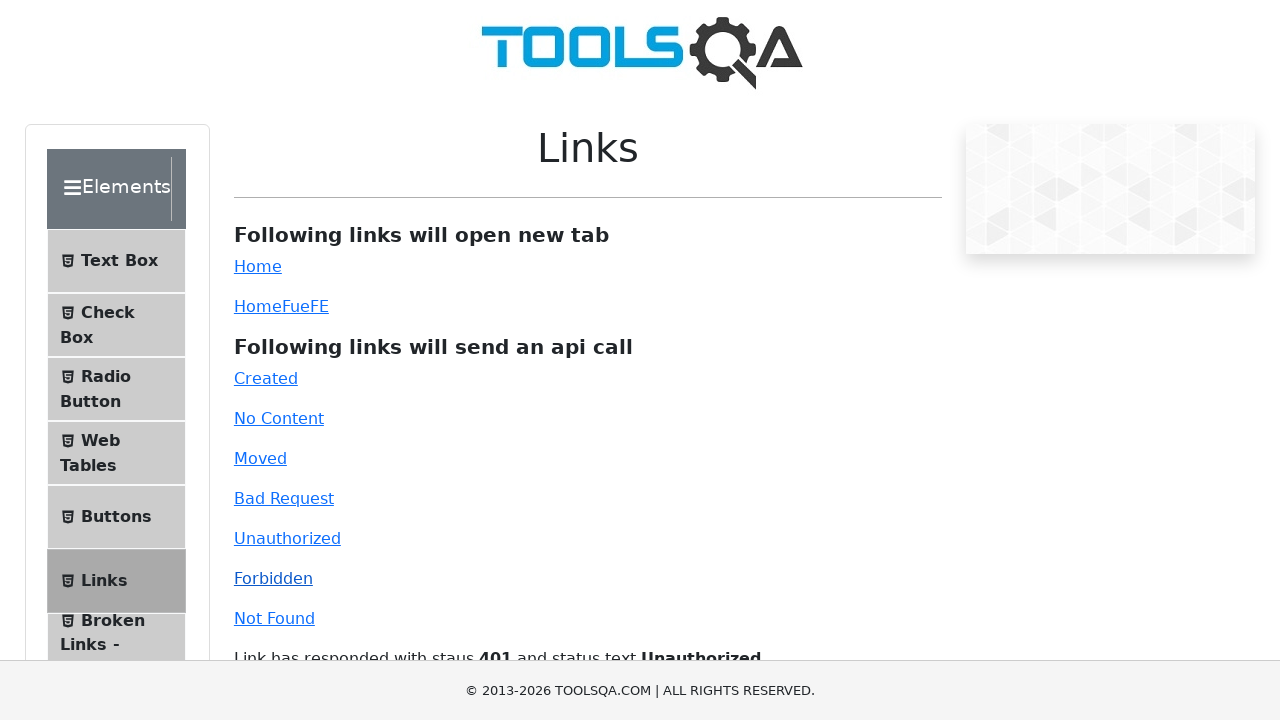

Clicked on 'invalid-url' API call link at (274, 618) on a#invalid-url
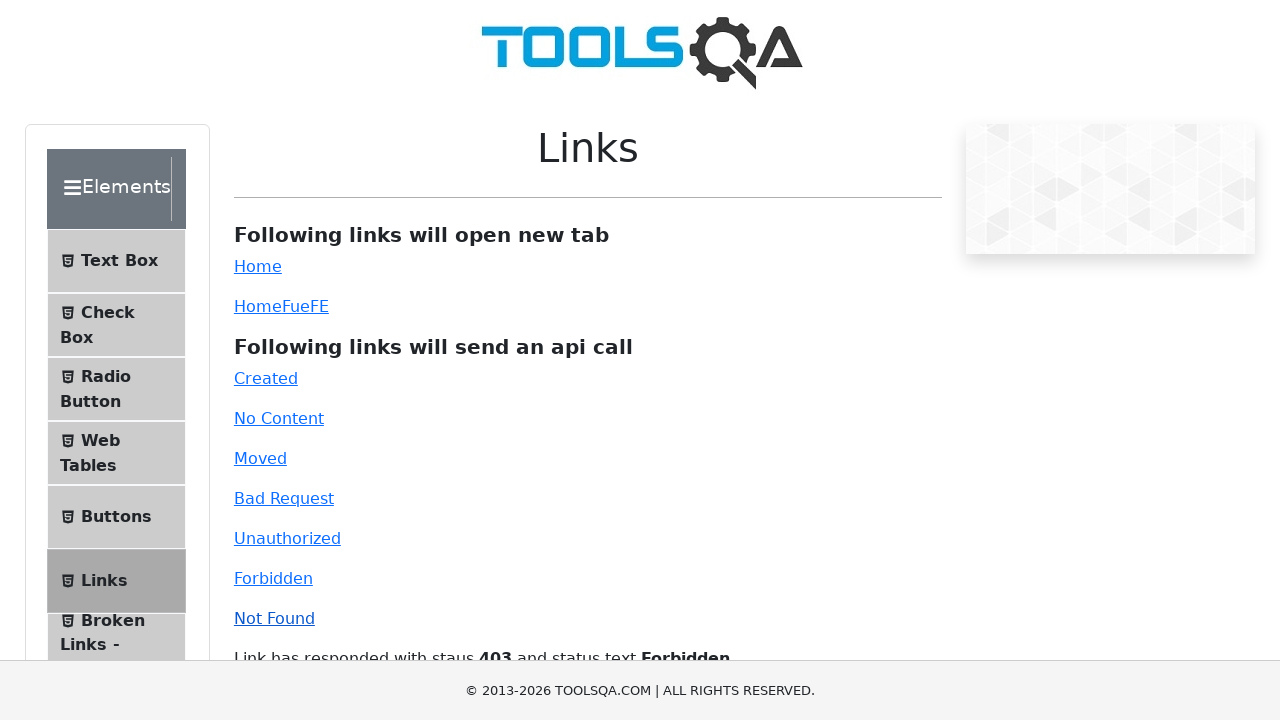

Verified that current URL is https://demoqa.com/links
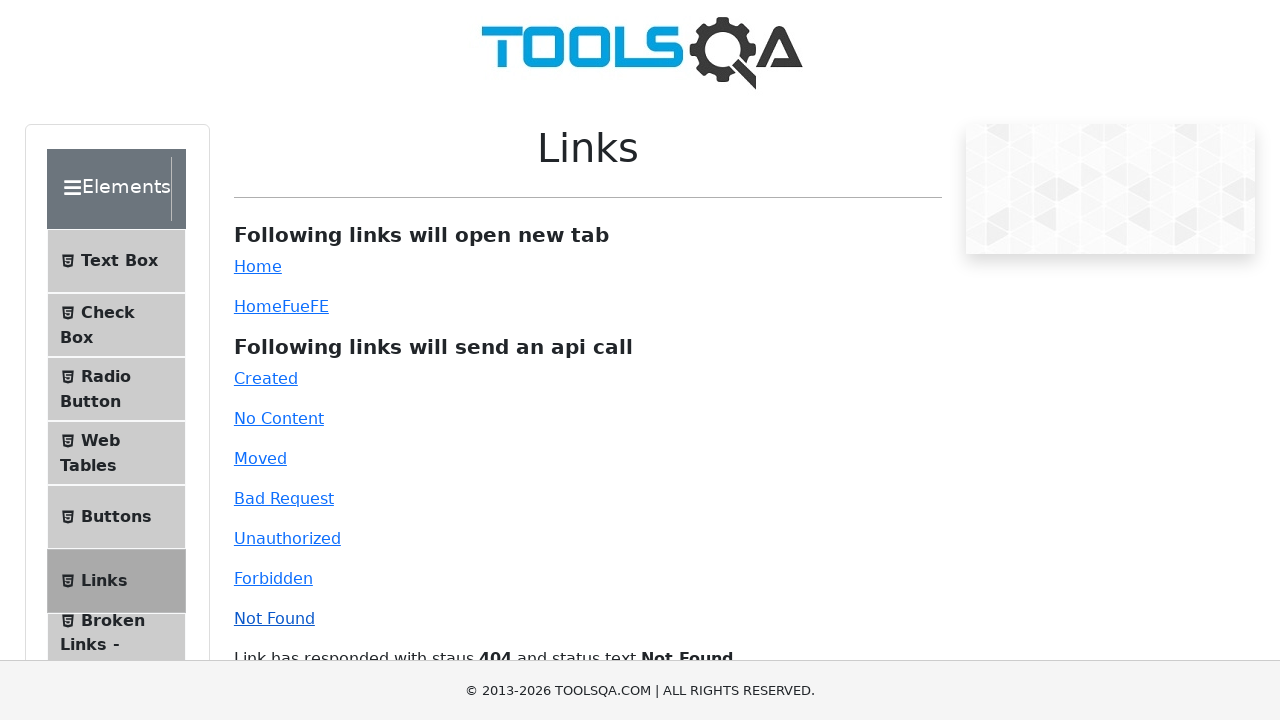

Retrieved response text from #linkResponse element
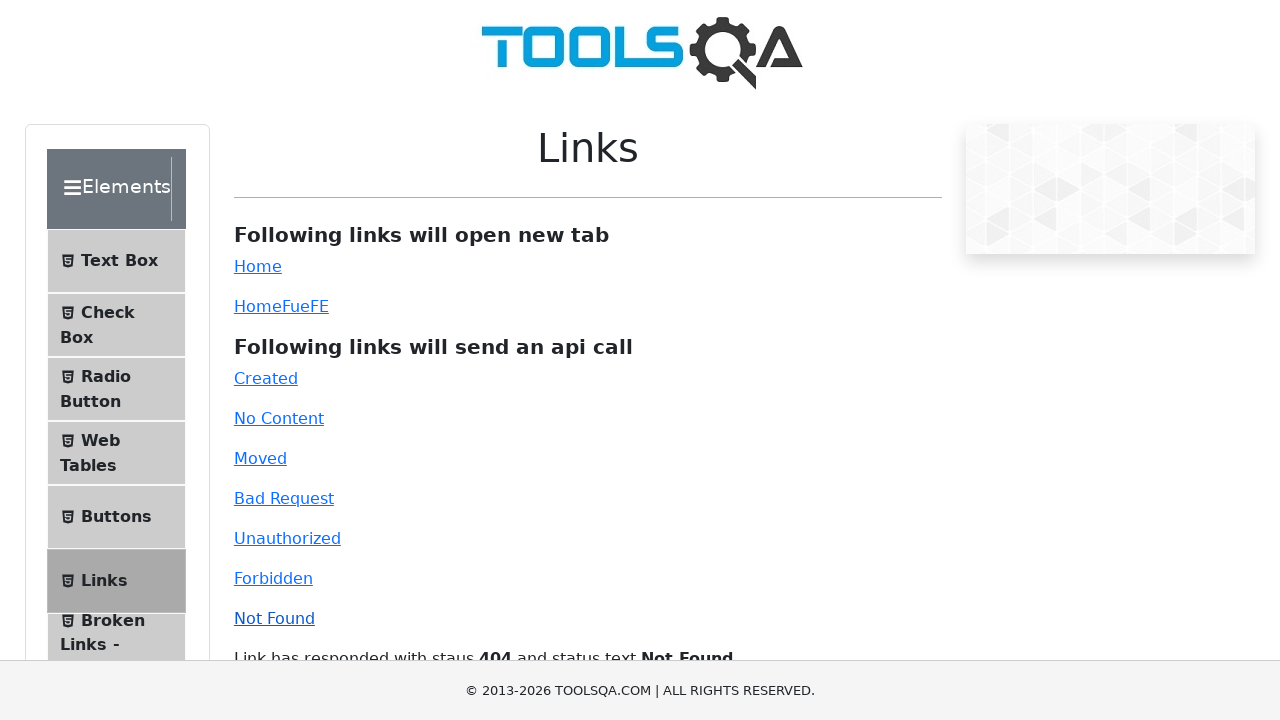

Verified response message contains '404' and 'Not Found' for the last clicked link
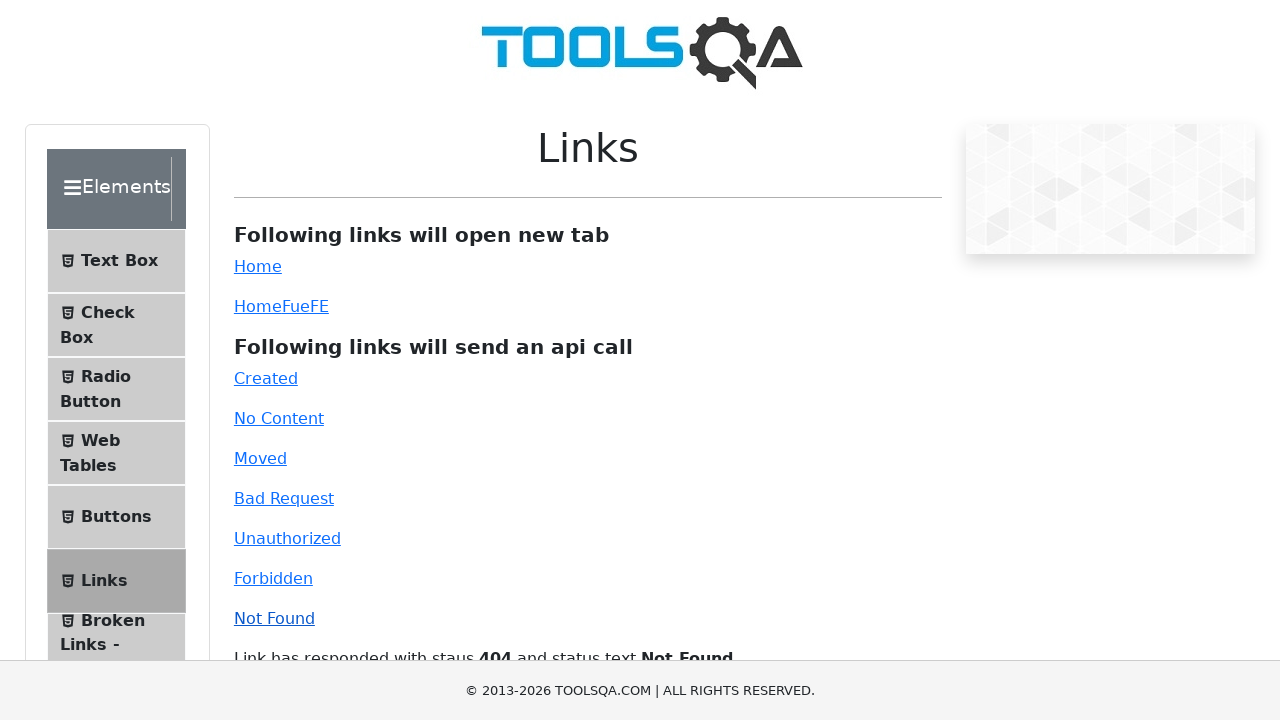

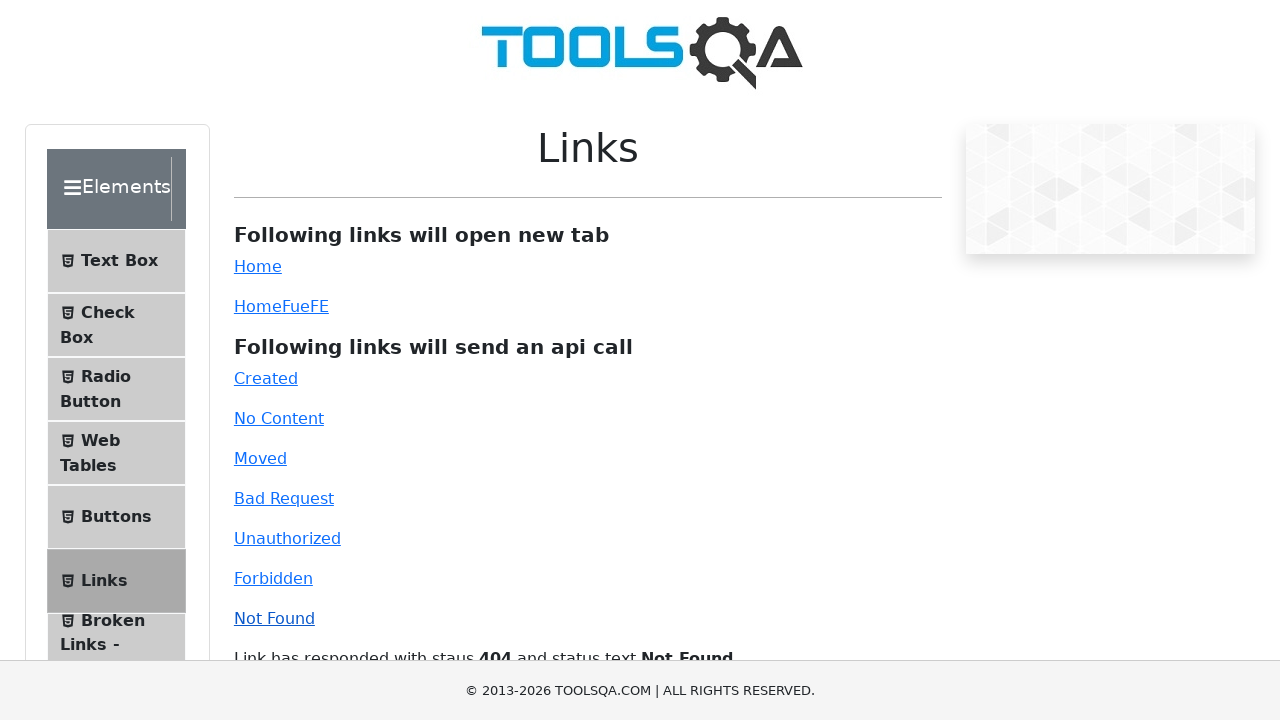